Tests table sorting on a table with semantic class attributes by clicking the Due column header and verifying sorting works correctly.

Starting URL: http://the-internet.herokuapp.com/tables

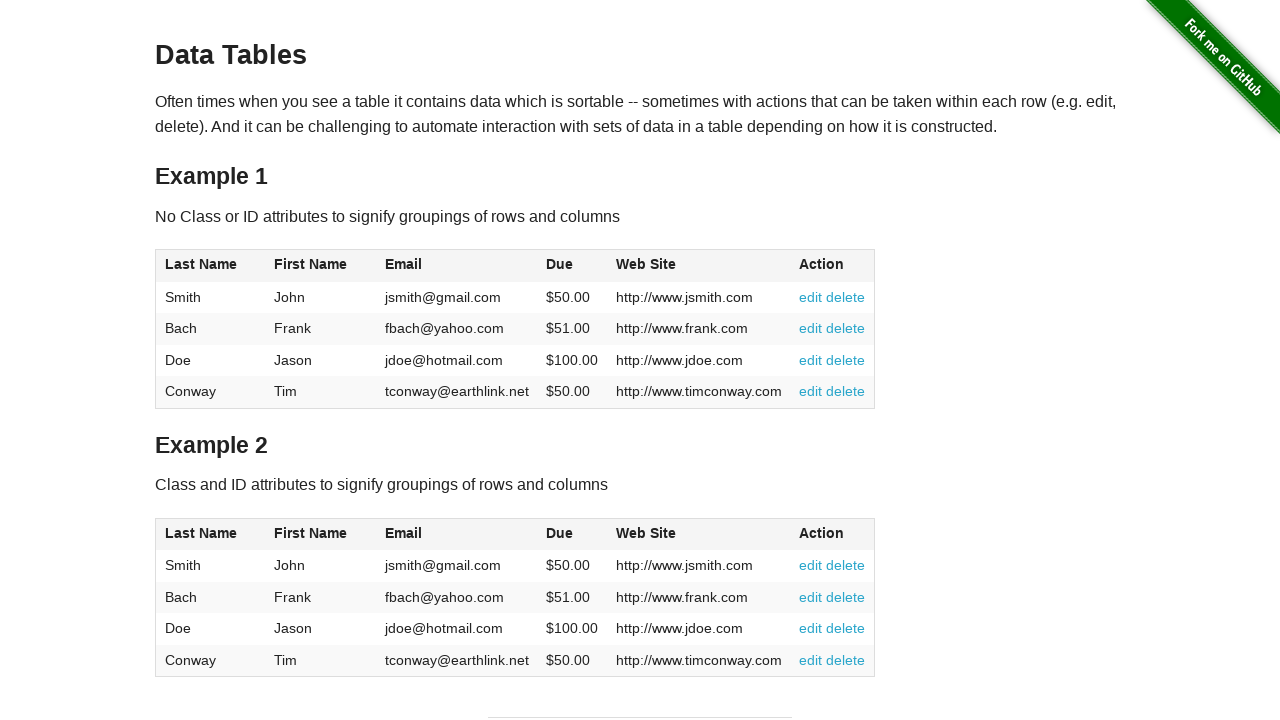

Clicked Due column header to sort table at (560, 533) on #table2 thead .dues
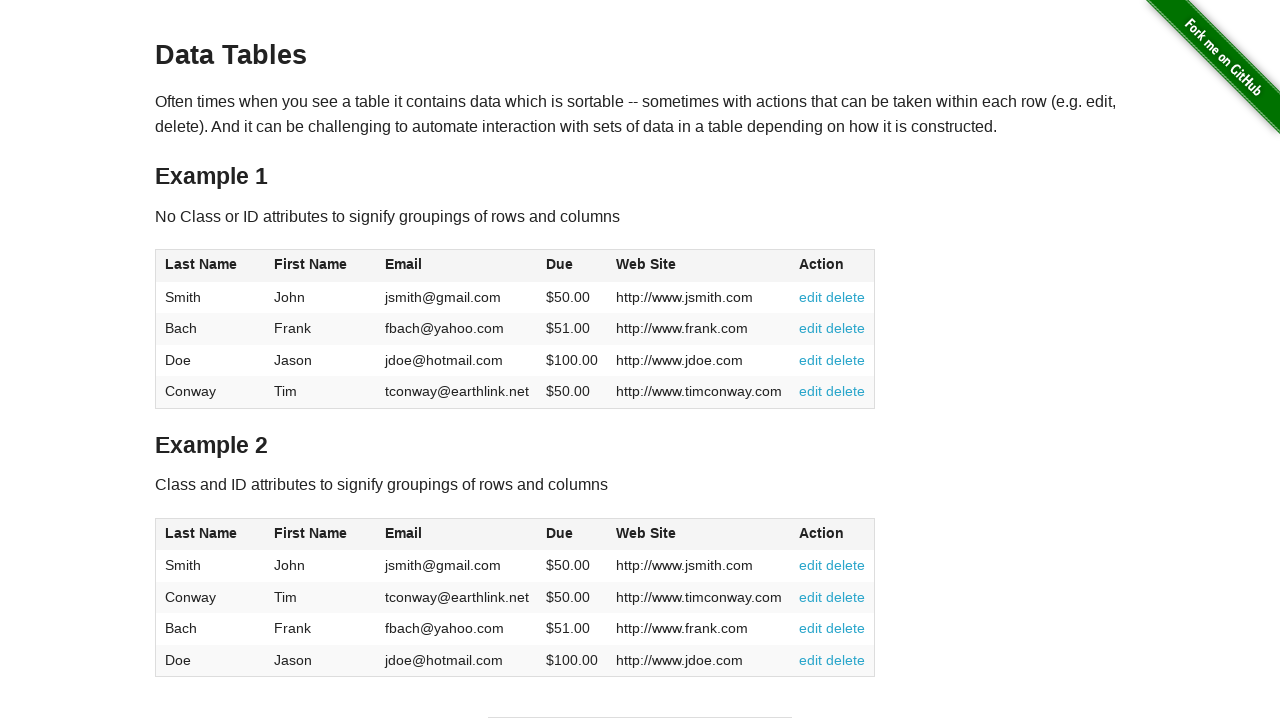

Table sorted and dues column is visible
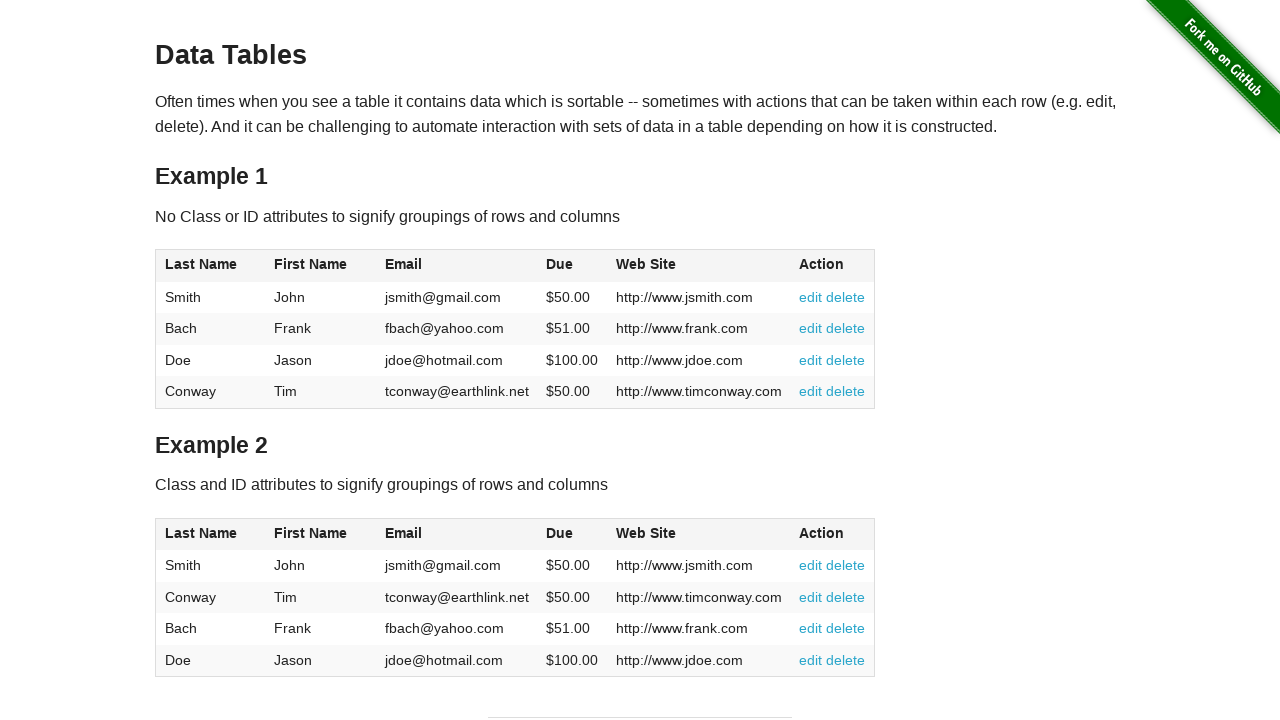

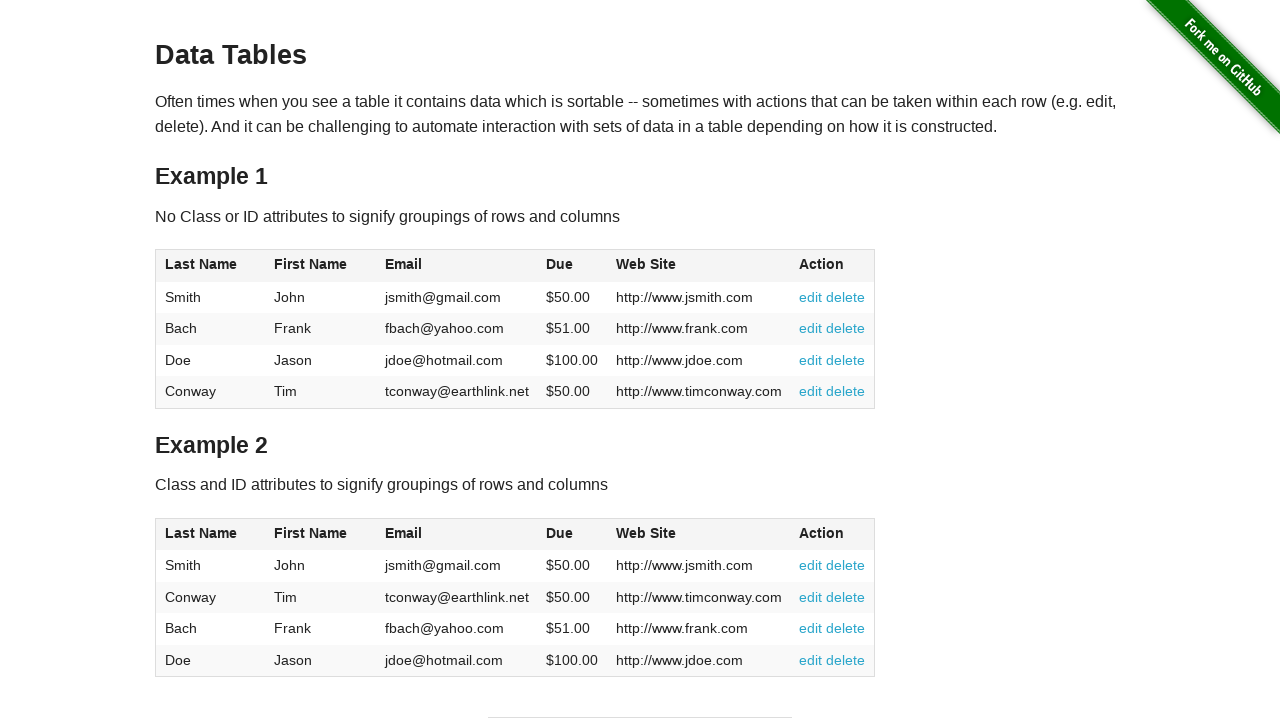